Tests dynamic loading page by clicking the start button and waiting for the "Hello World!" text to become visible

Starting URL: http://the-internet.herokuapp.com/dynamic_loading/1

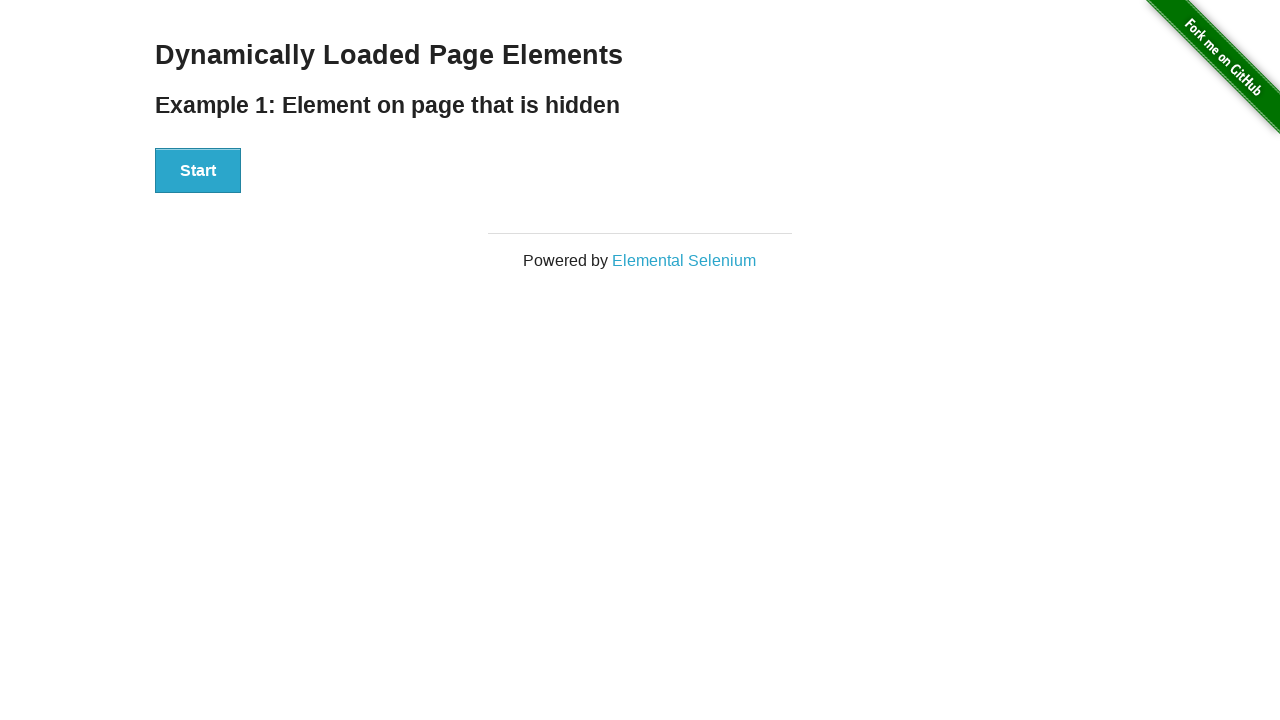

Navigated to dynamic loading test page
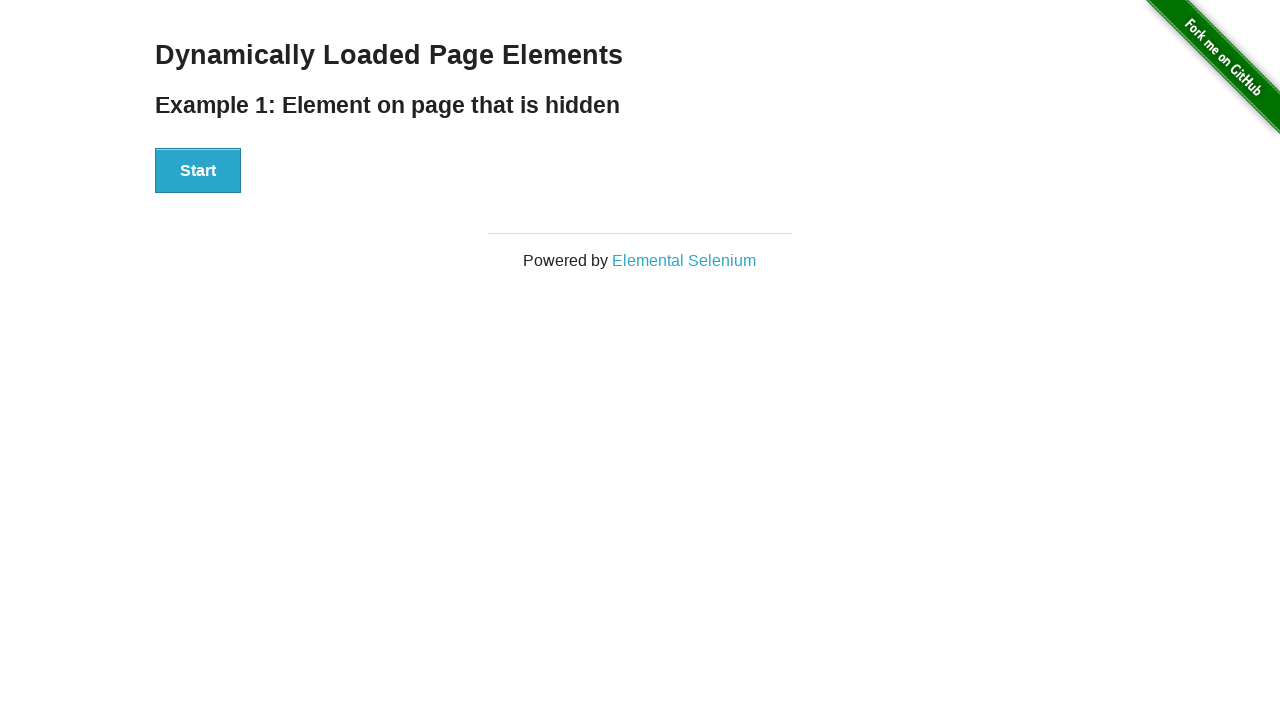

Clicked the start button to begin dynamic loading at (198, 171) on xpath=//div[@id='start']/button
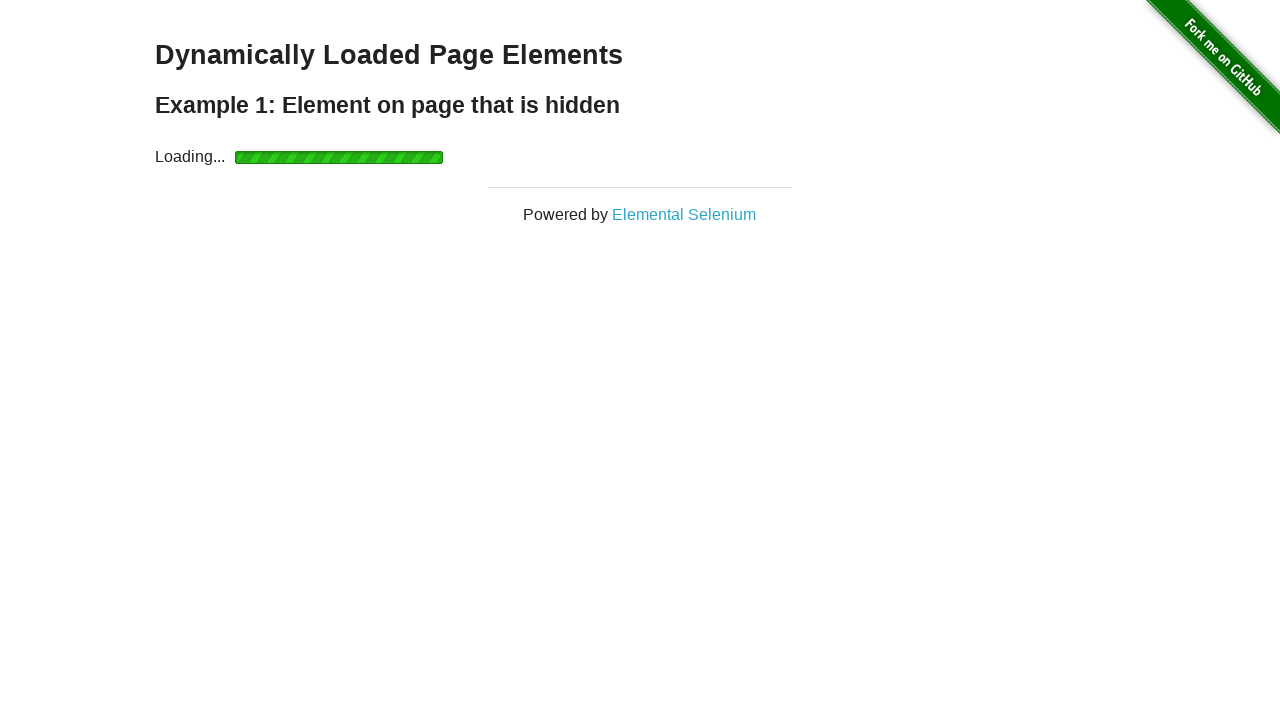

Waited for the finish element to become visible
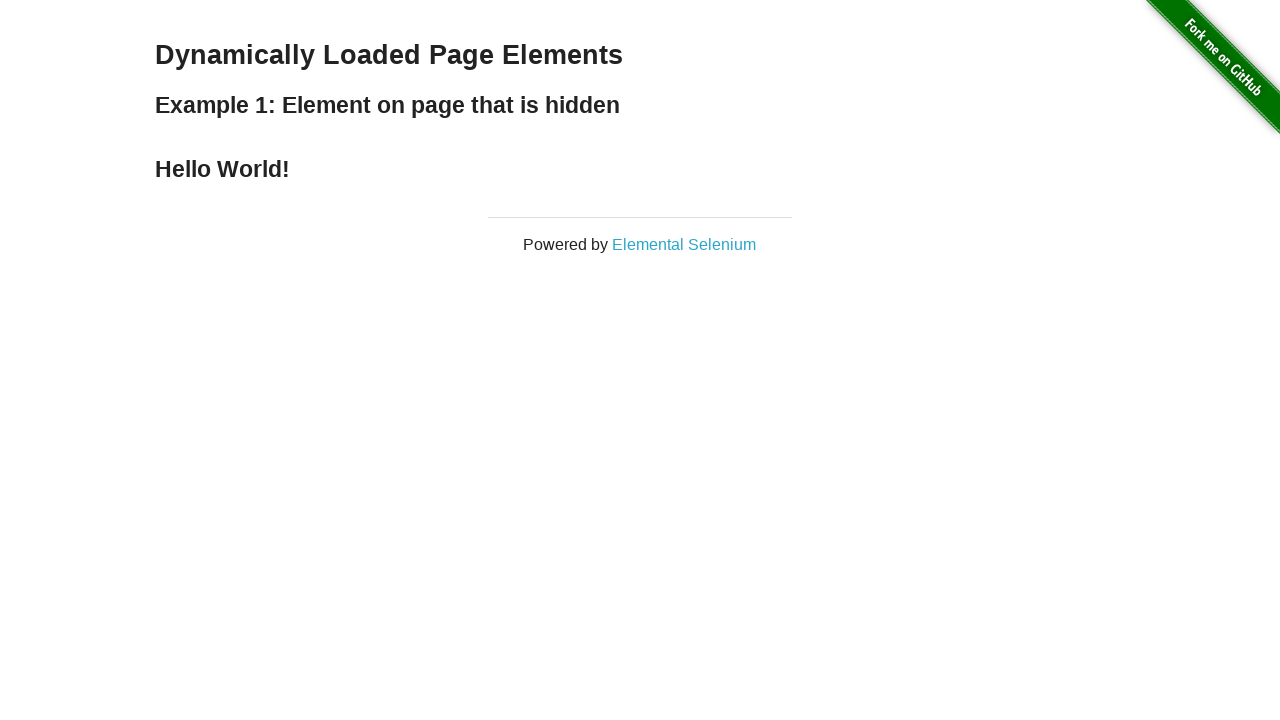

Located the finish element
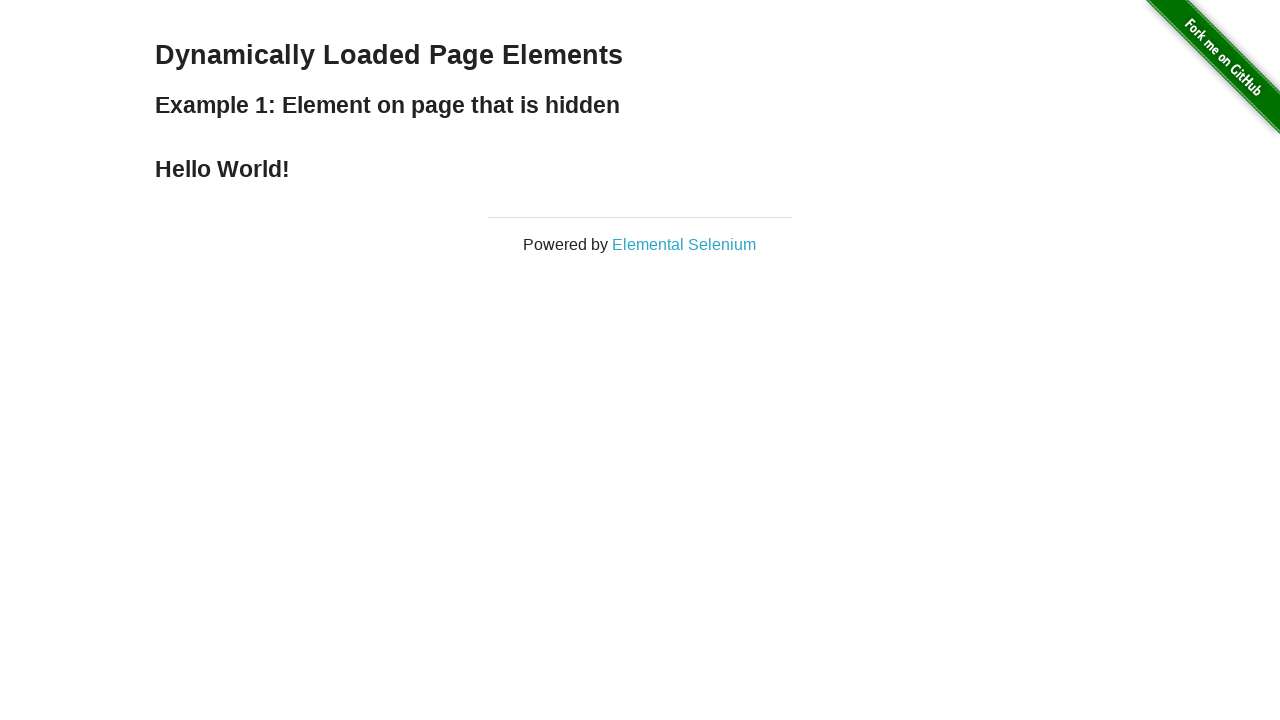

Verified that finish element contains 'Hello World!' text
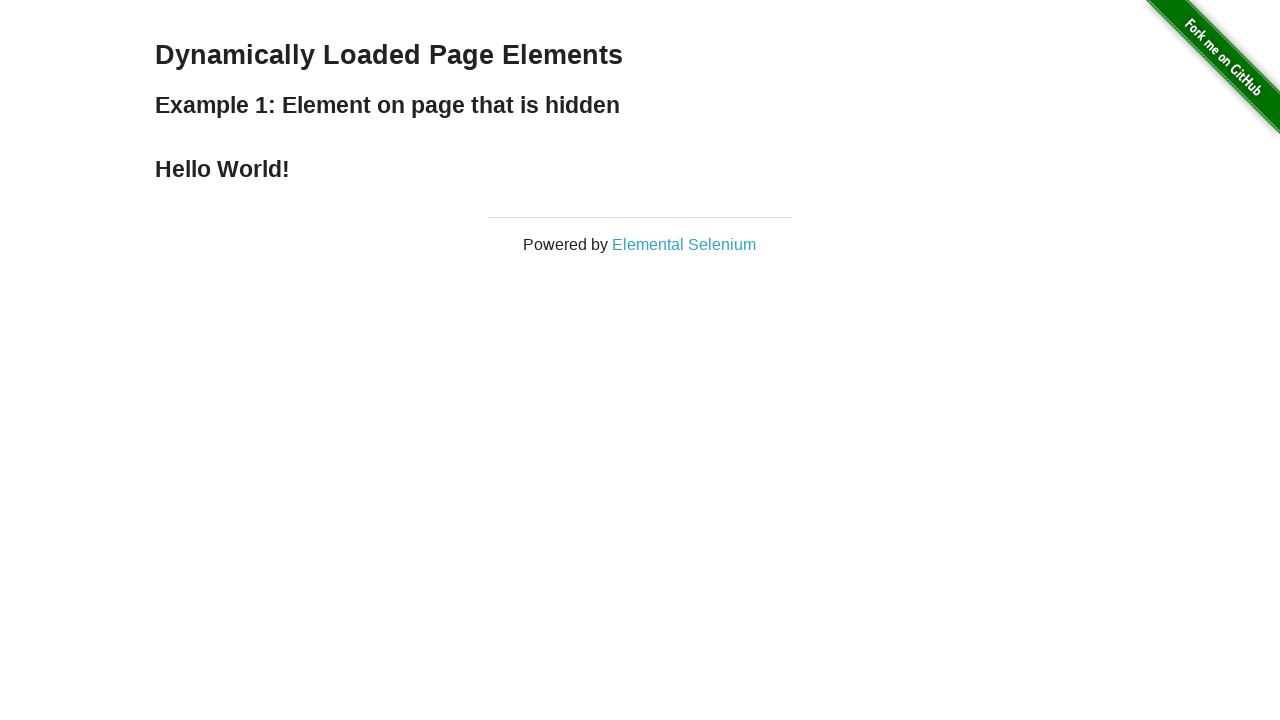

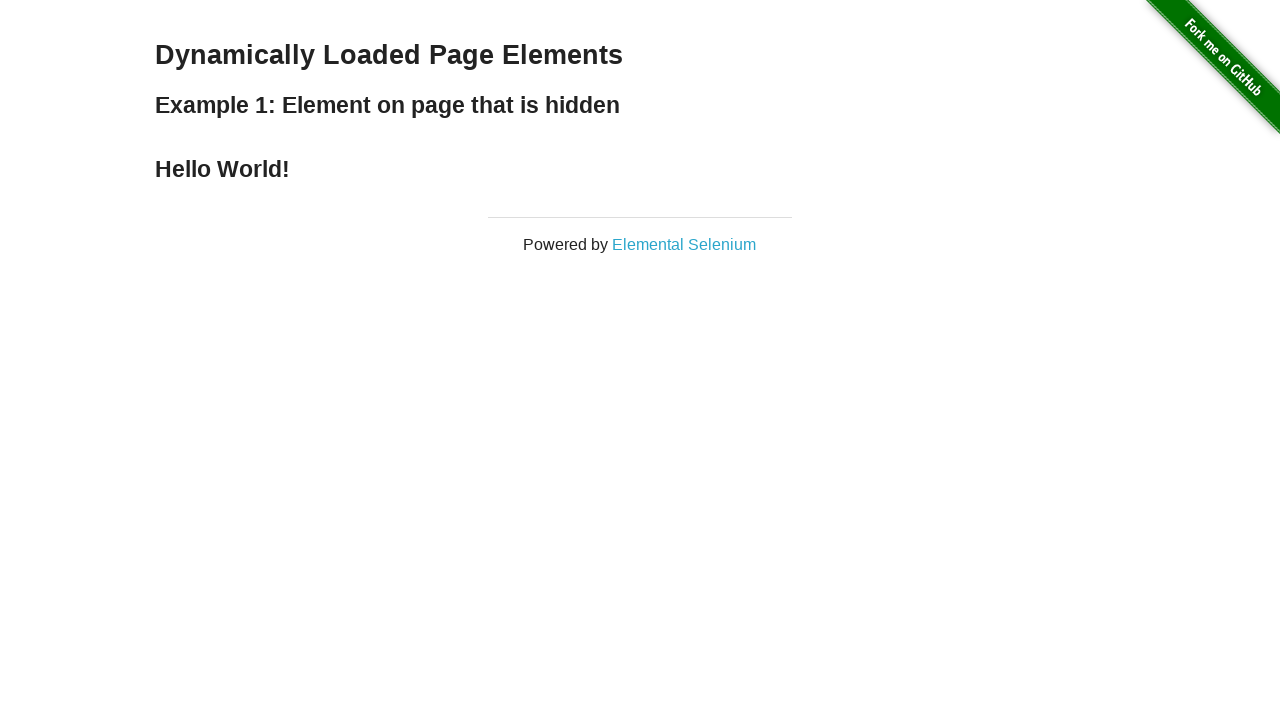